Tests waiting for multiple images to load by checking that at least 3 images appear in the container

Starting URL: https://bonigarcia.dev/selenium-webdriver-java/loading-images.html

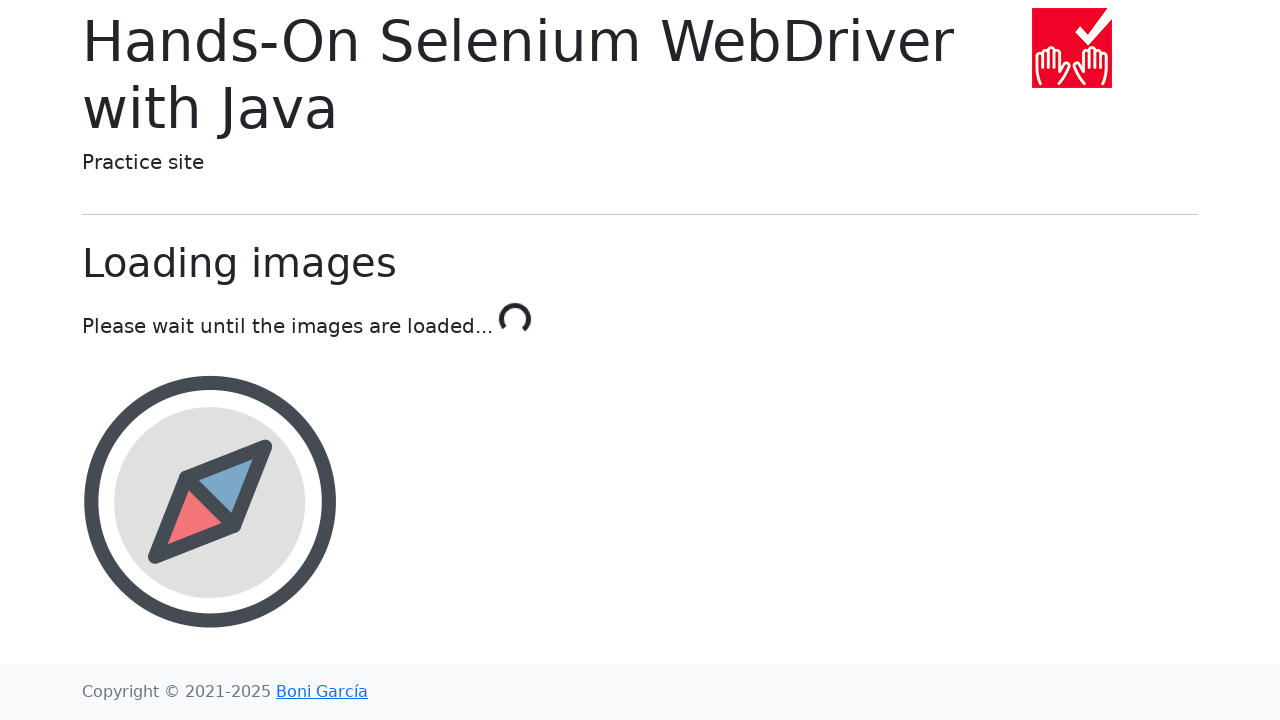

Waited for at least 3 images to load in the image container
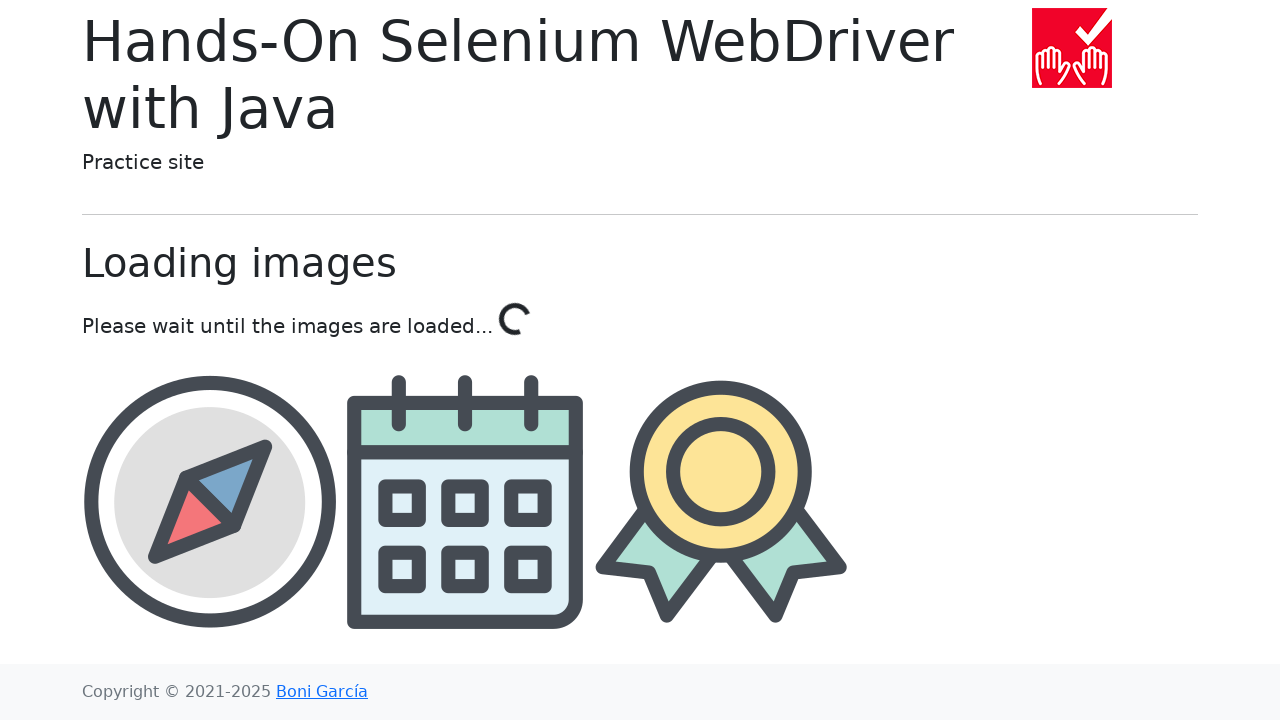

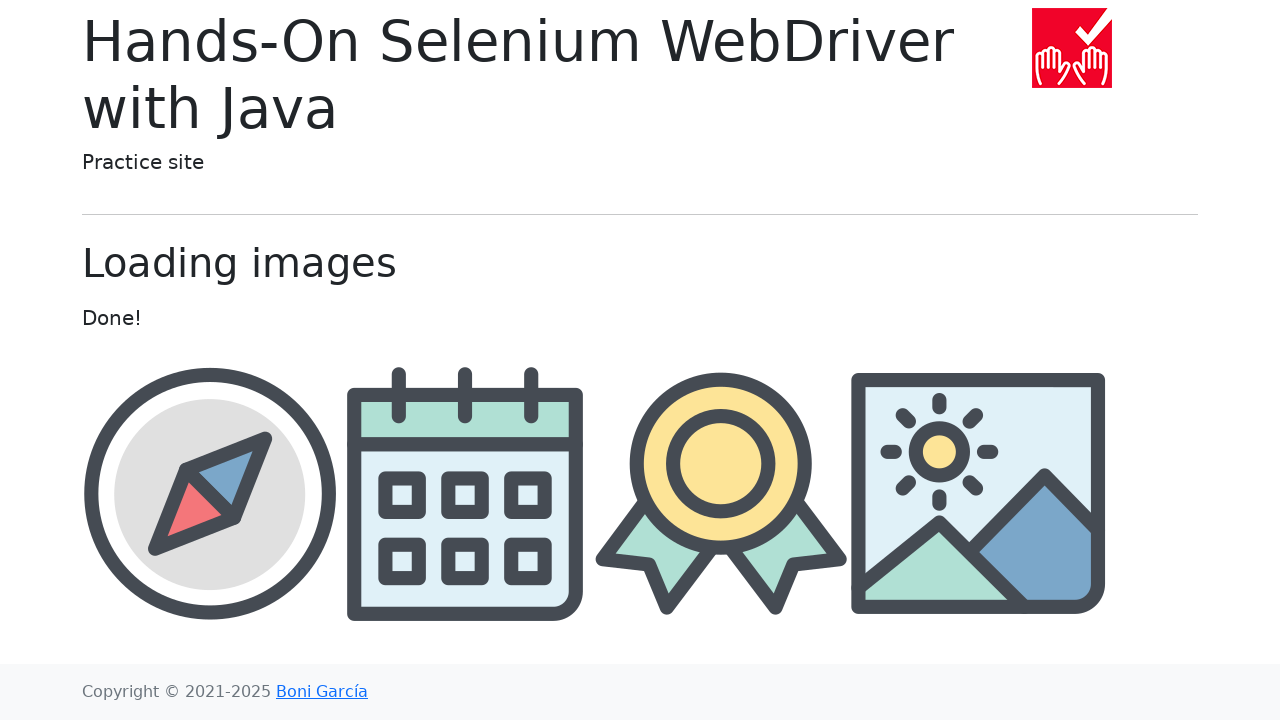